Navigates to Selenium website and scrolls to the "Selenium Level Sponsors" section

Starting URL: https://www.selenium.dev/

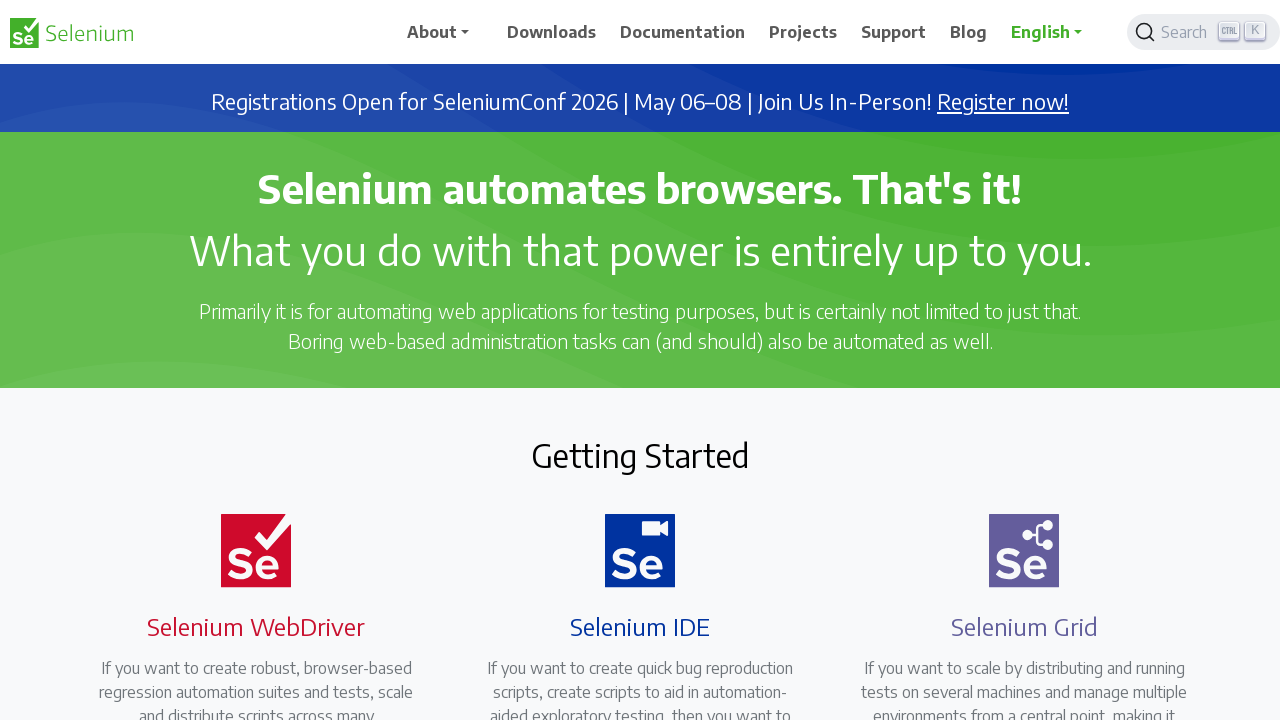

Navigated to https://www.selenium.dev/
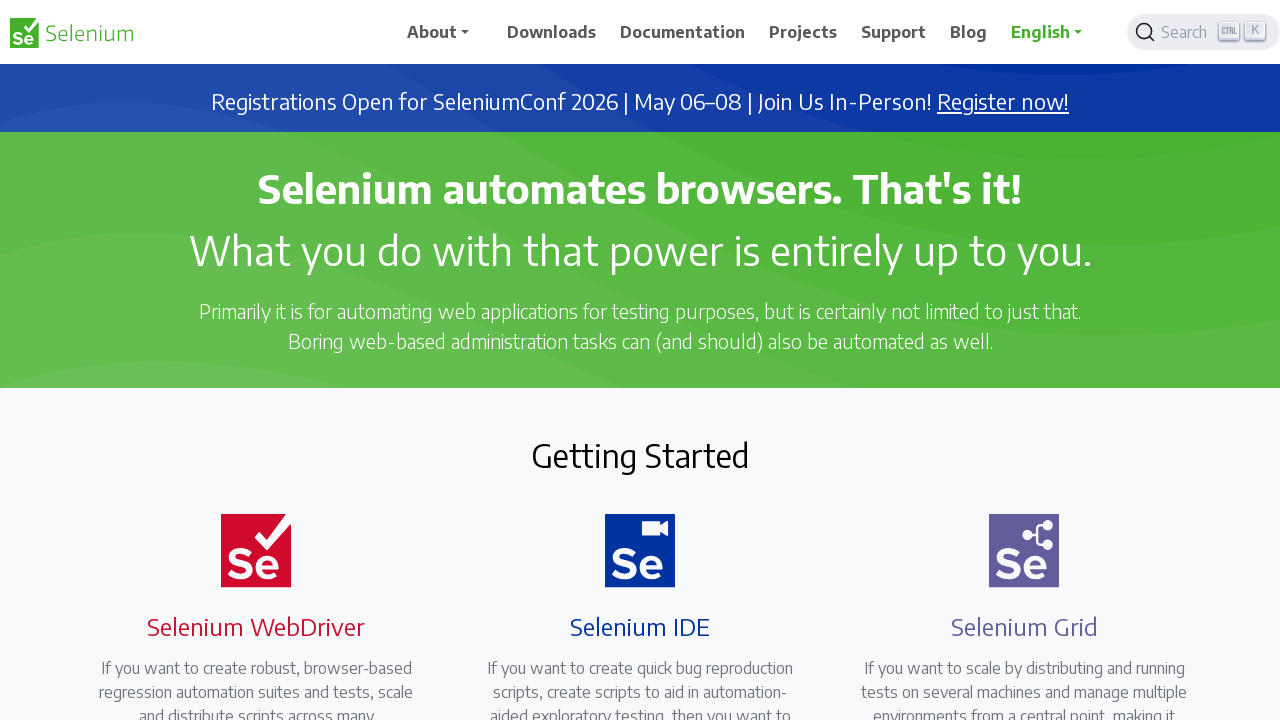

Located 'Selenium Level Sponsors' heading element
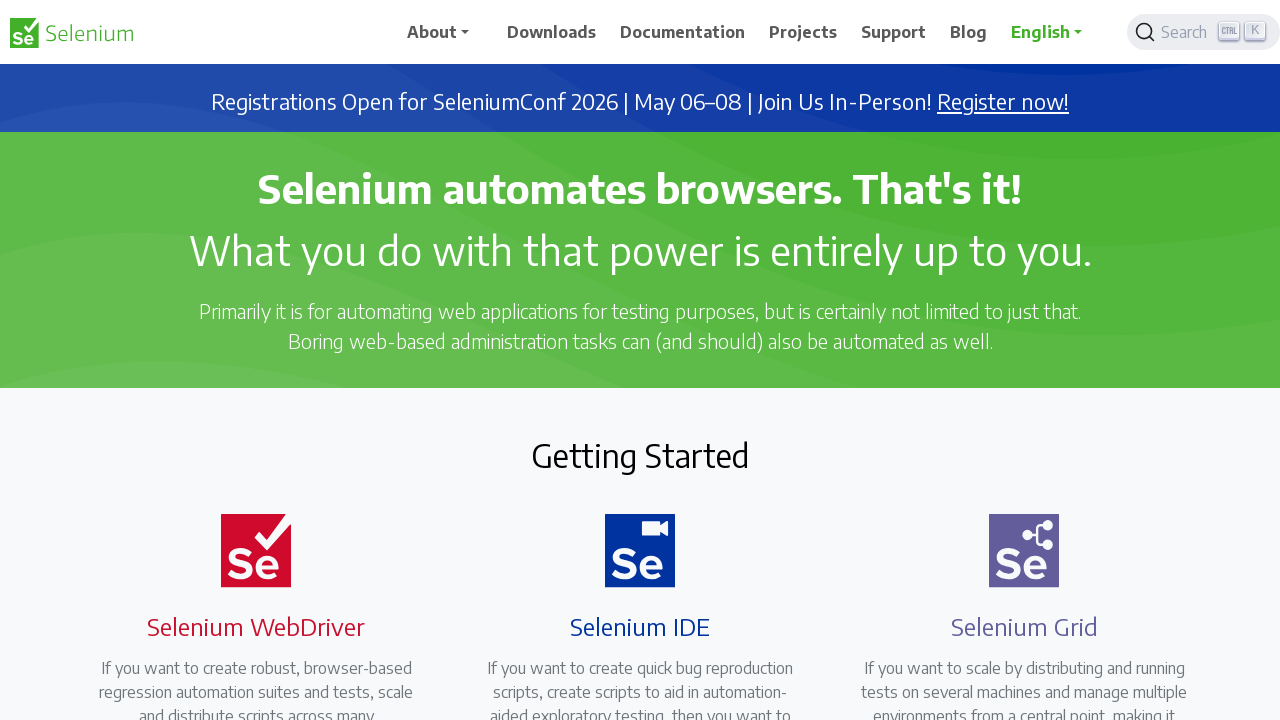

Scrolled to 'Selenium Level Sponsors' section into visible area
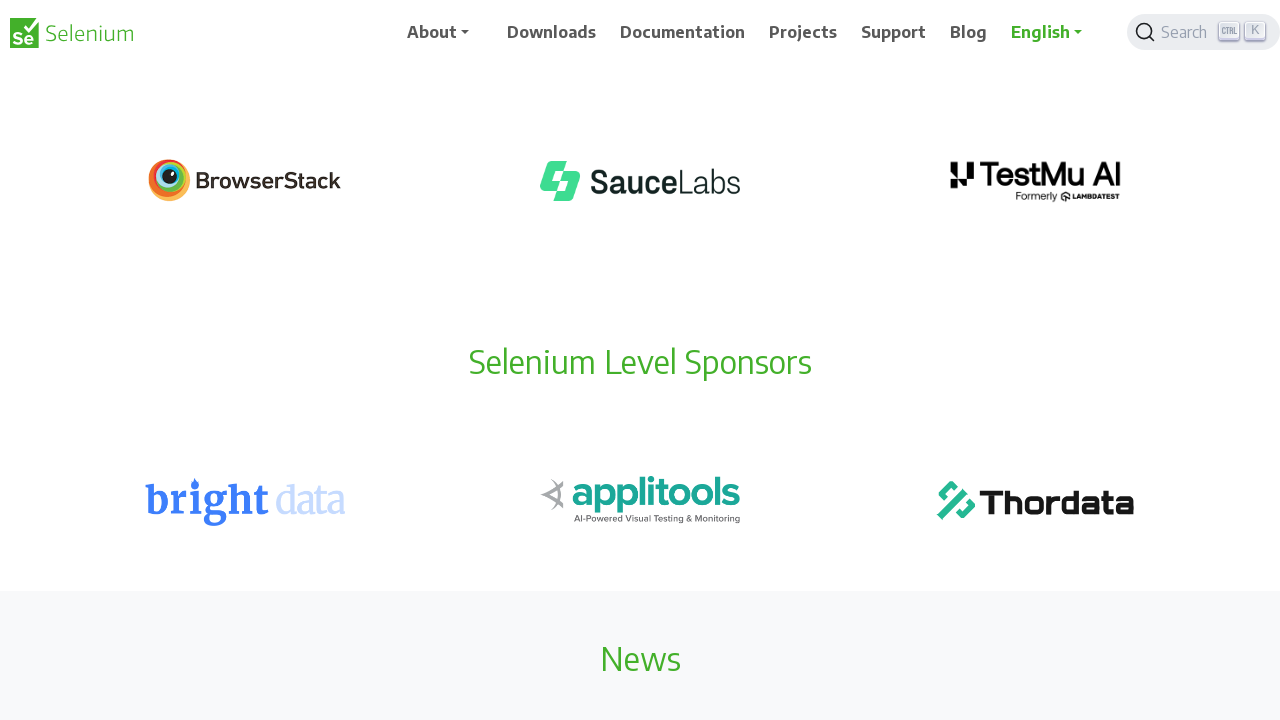

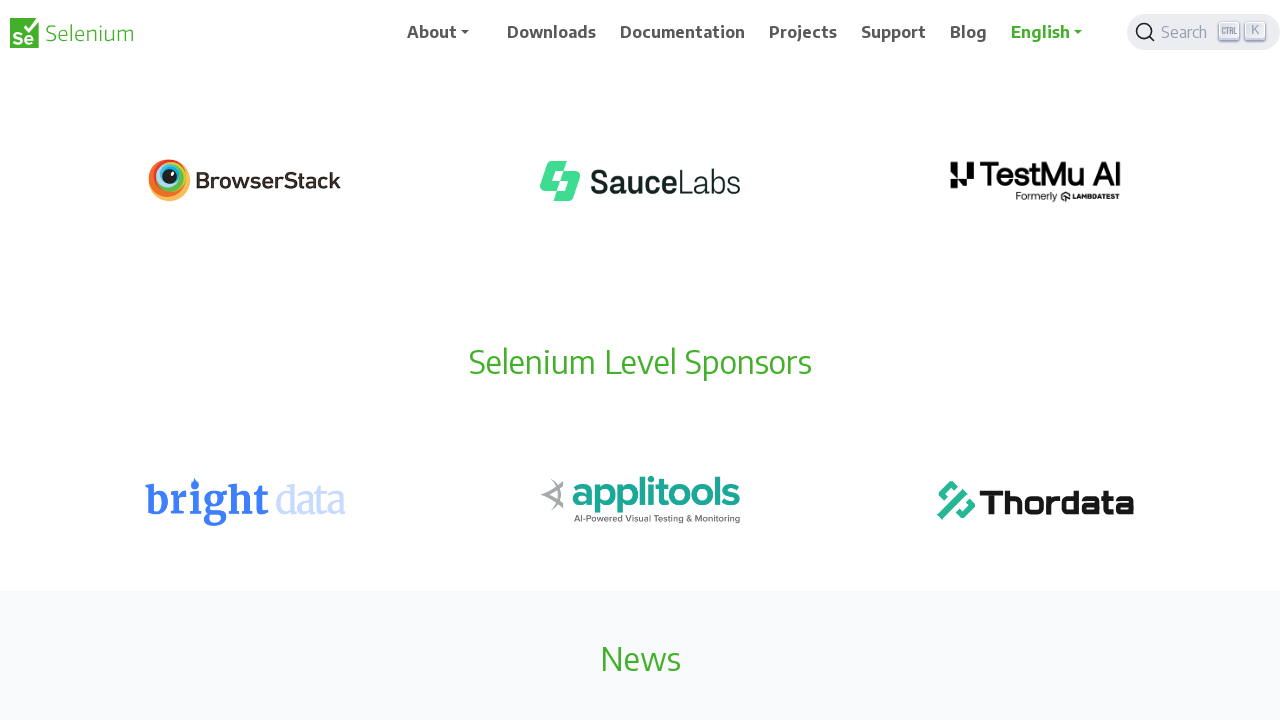